Tests dynamic dropdown functionality by searching and selecting countries from an autocomplete dropdown field

Starting URL: https://rahulshettyacademy.com/dropdownsPractise/

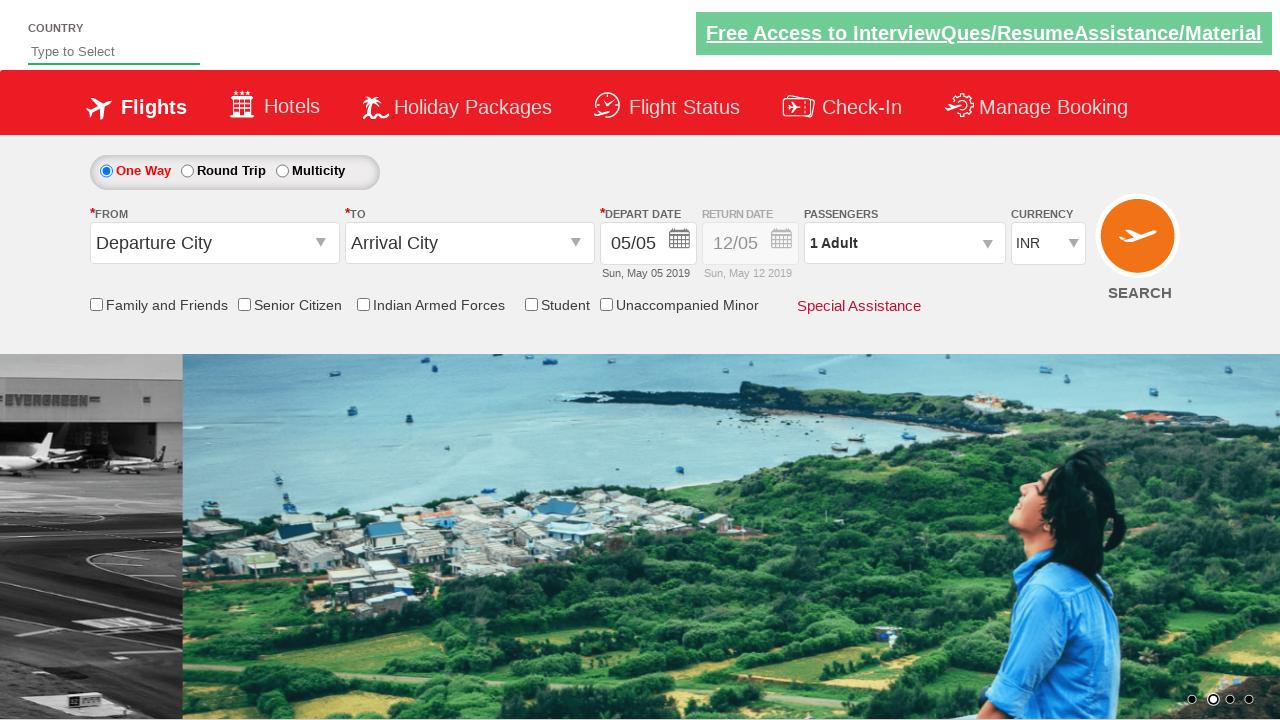

Filled autosuggest field with 'Ind' to search for countries on #autosuggest
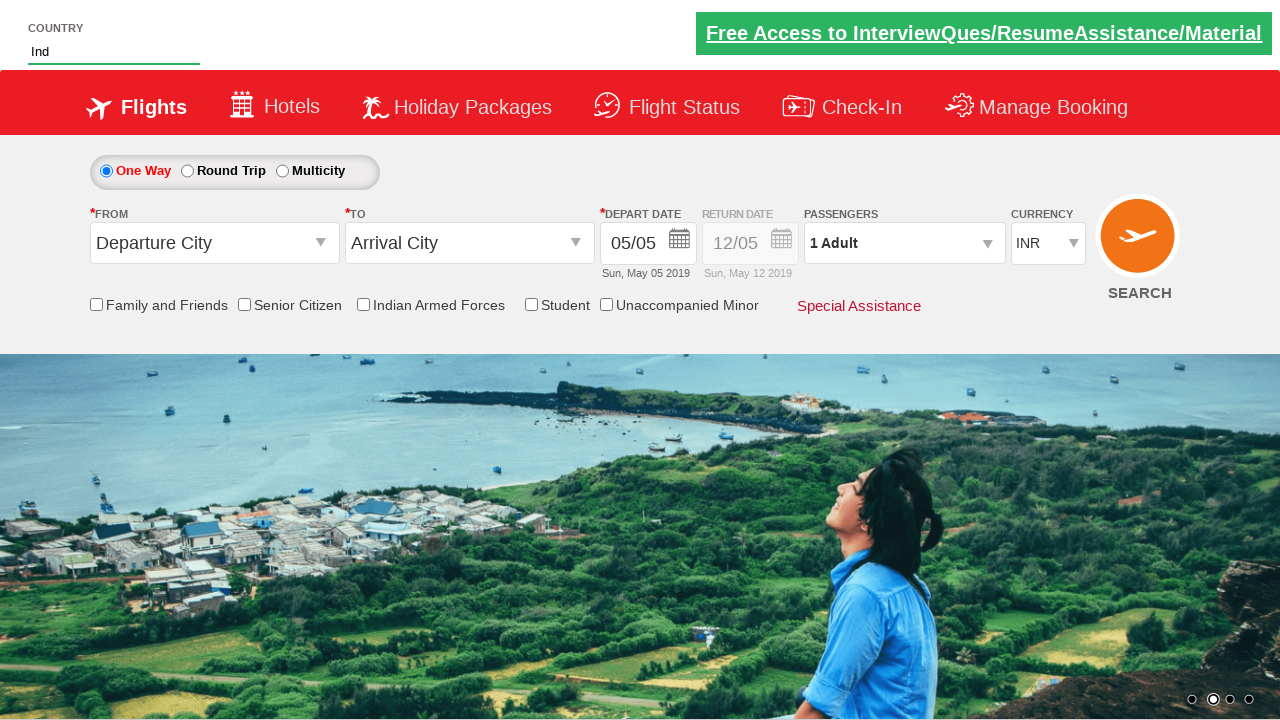

Waited for dropdown menu items to appear
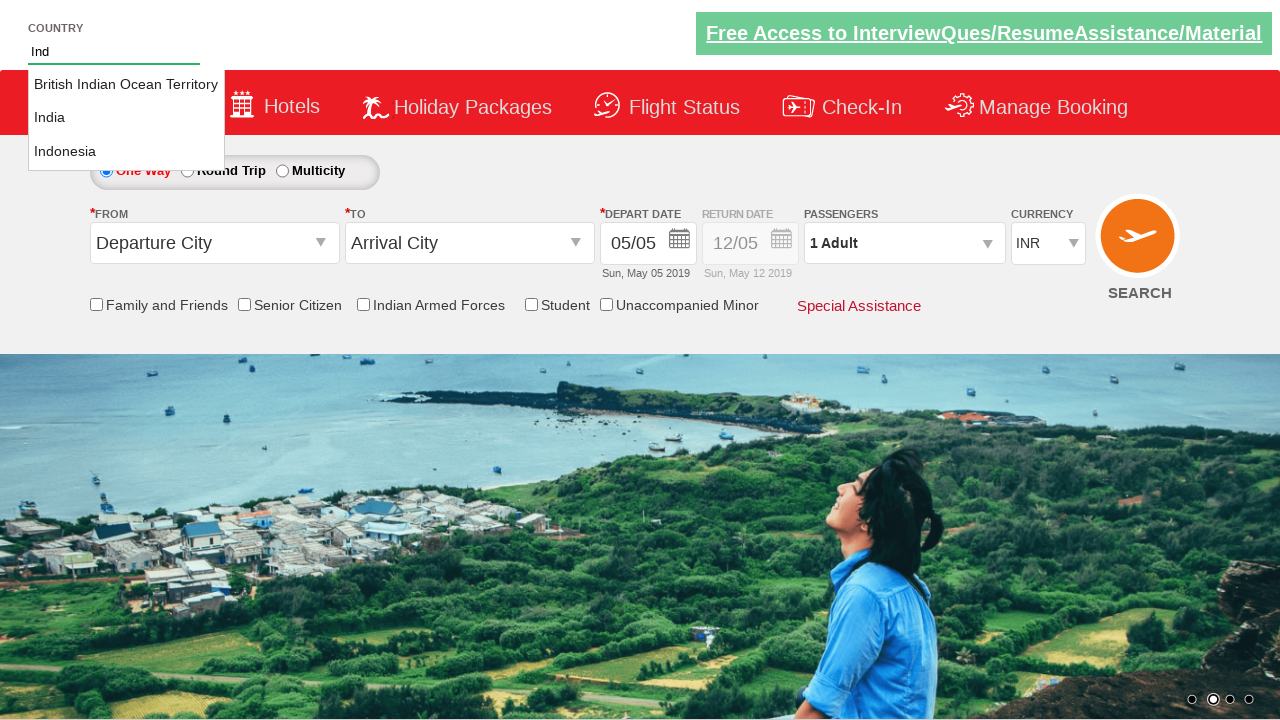

Found and clicked on 'India' from the dropdown menu at (126, 118) on li.ui-menu-item >> nth=1
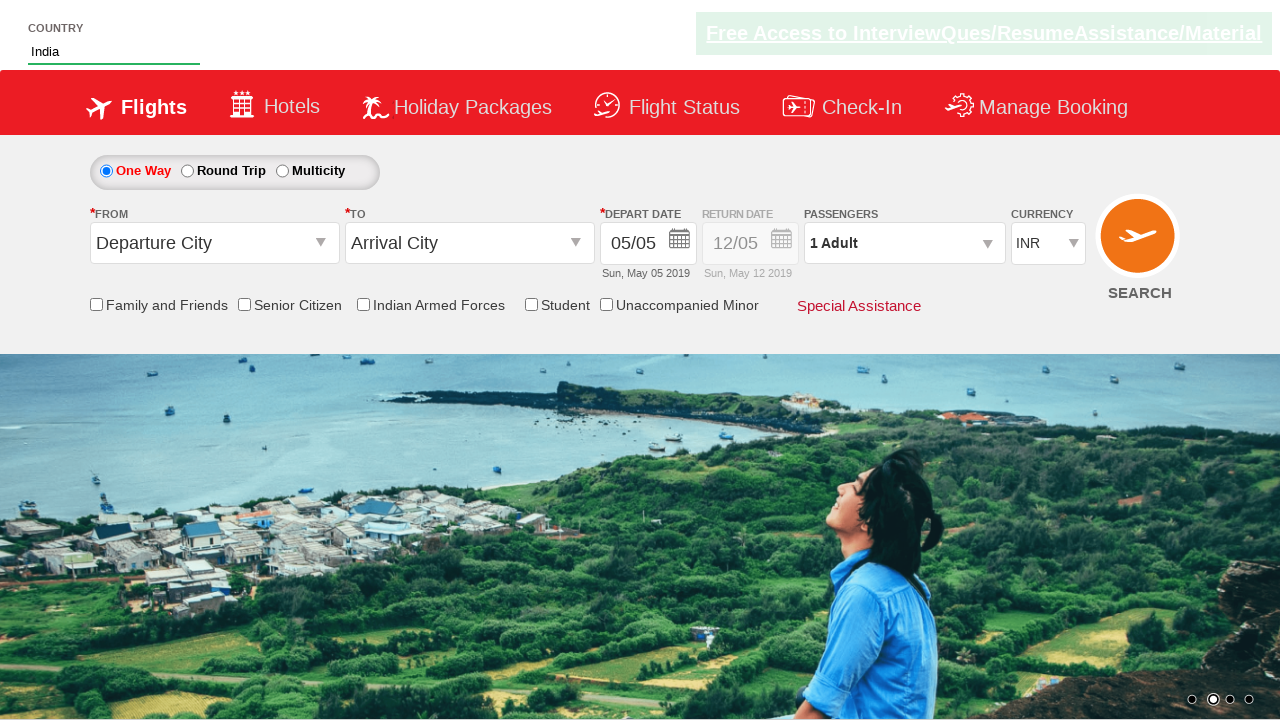

Cleared the autosuggest field on #autosuggest
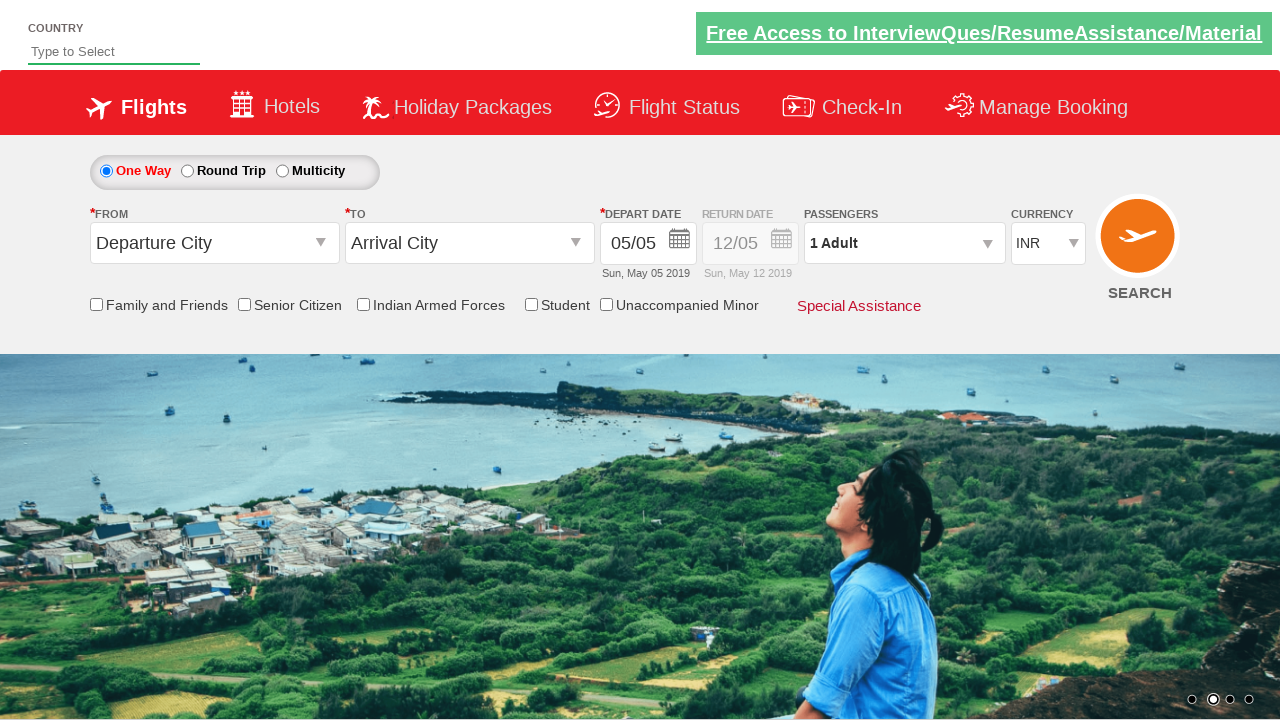

Filled autosuggest field with 'Sau' to search for countries on #autosuggest
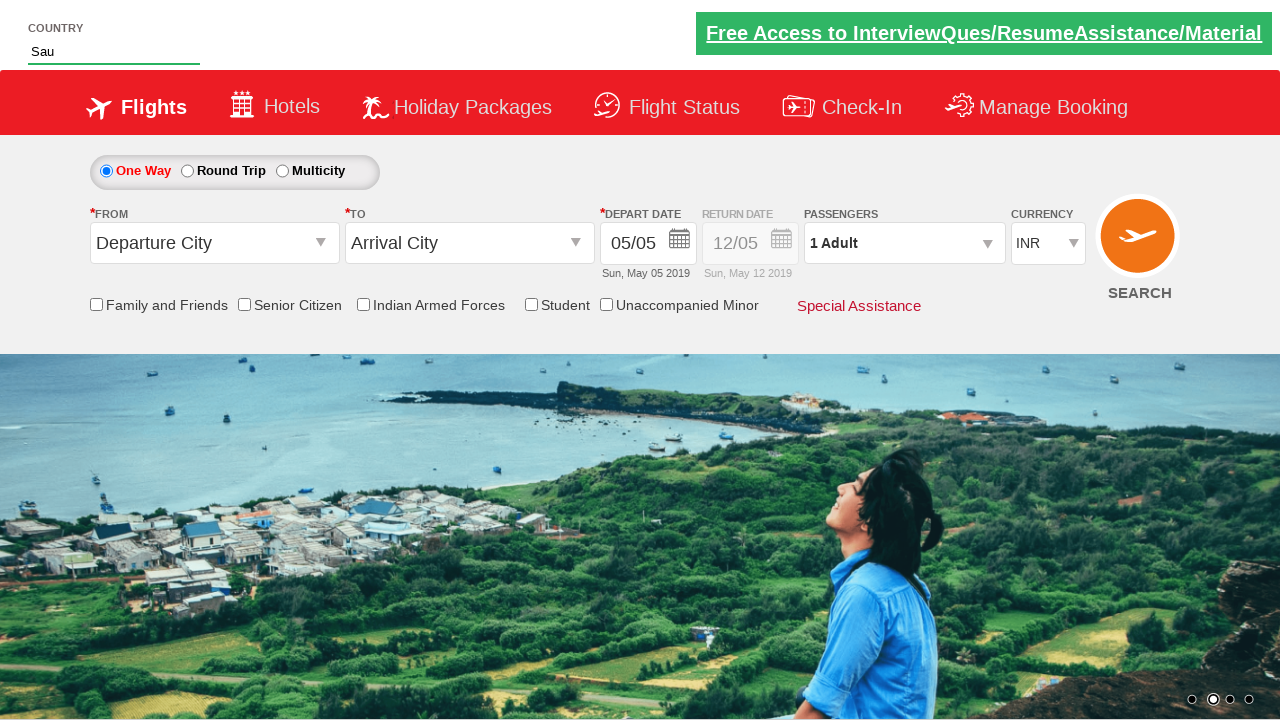

Waited for dropdown menu items to appear
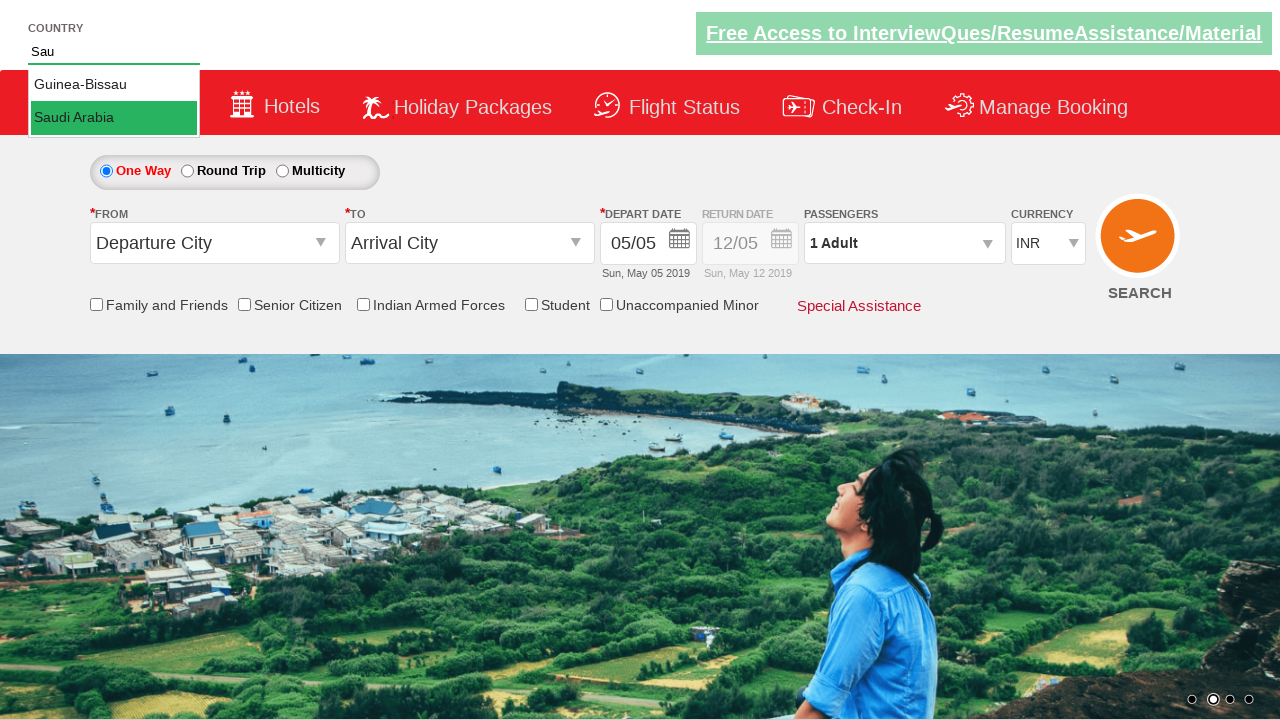

Found and clicked on 'Saudi Arabia' from the dropdown menu at (114, 118) on li.ui-menu-item >> nth=1
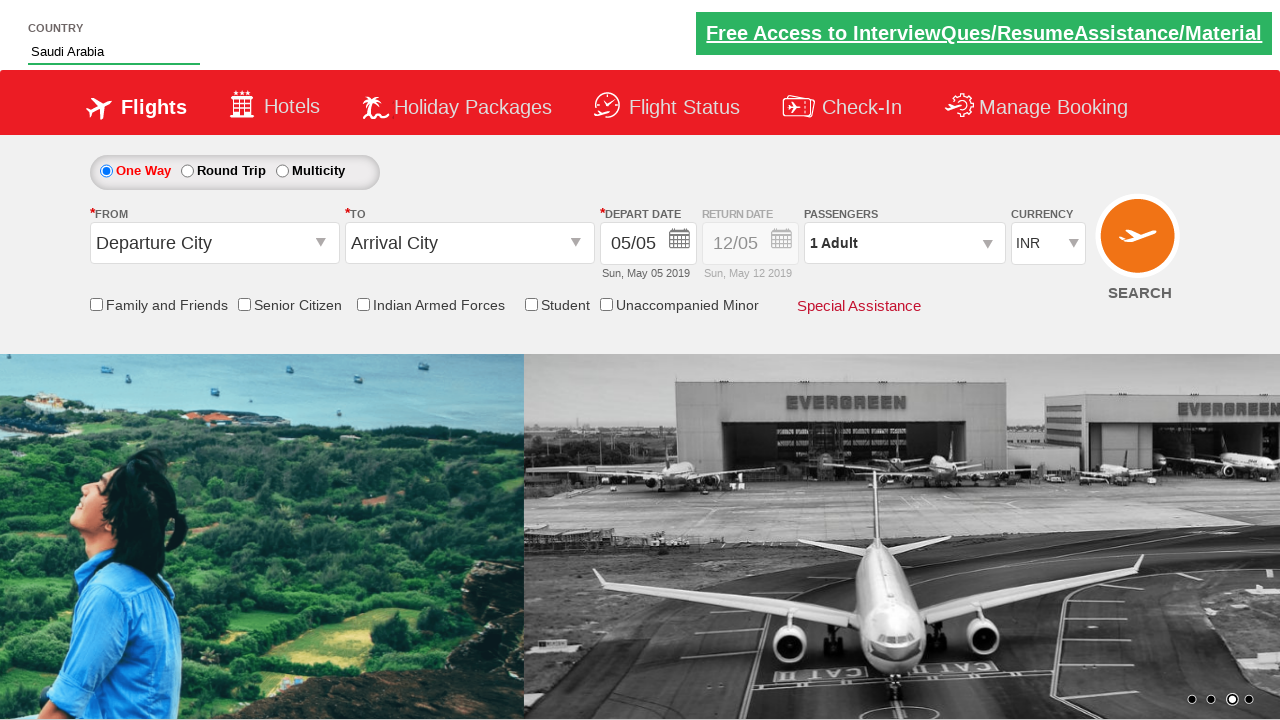

Retrieved the selected value from autosuggest field
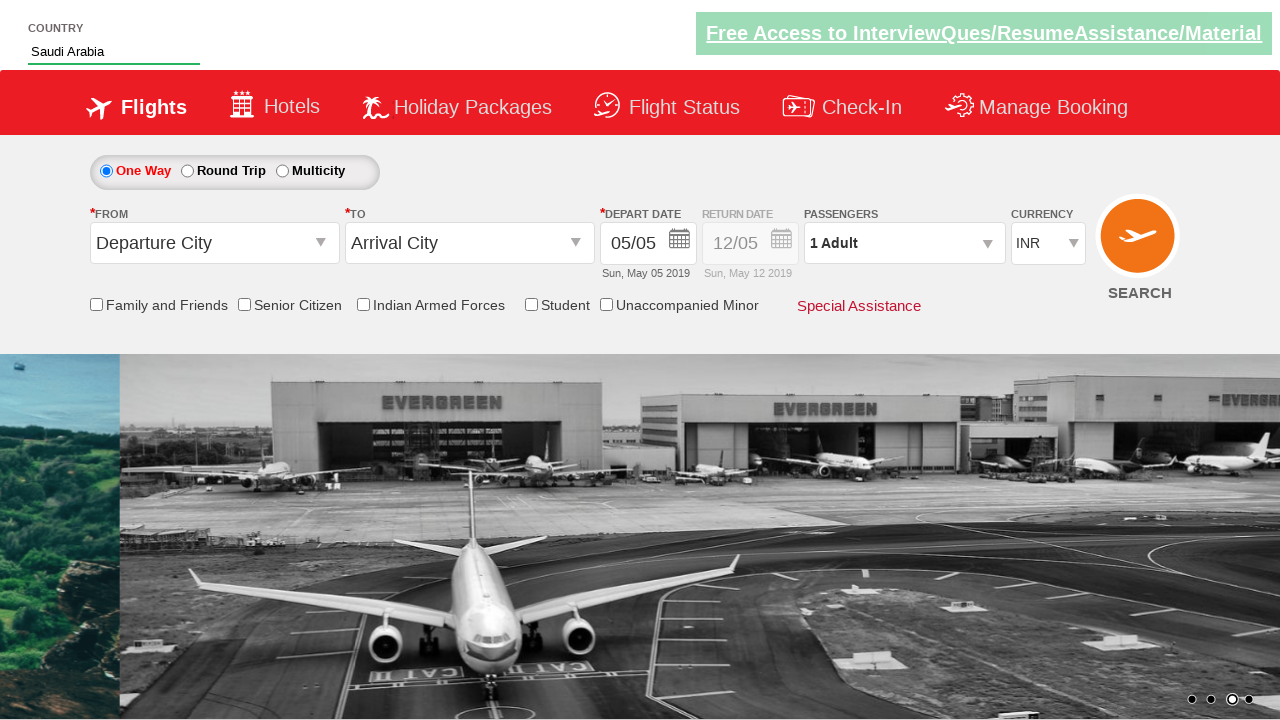

Verified that 'Saudi Arabia' was successfully selected
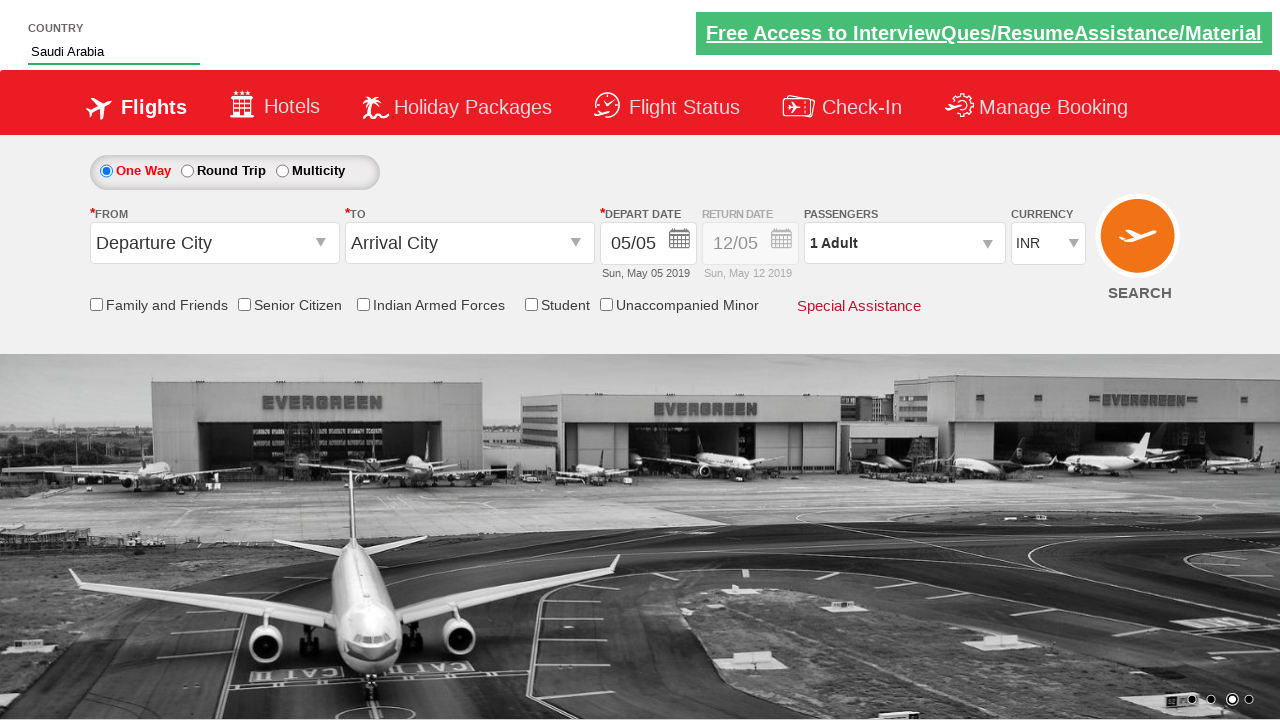

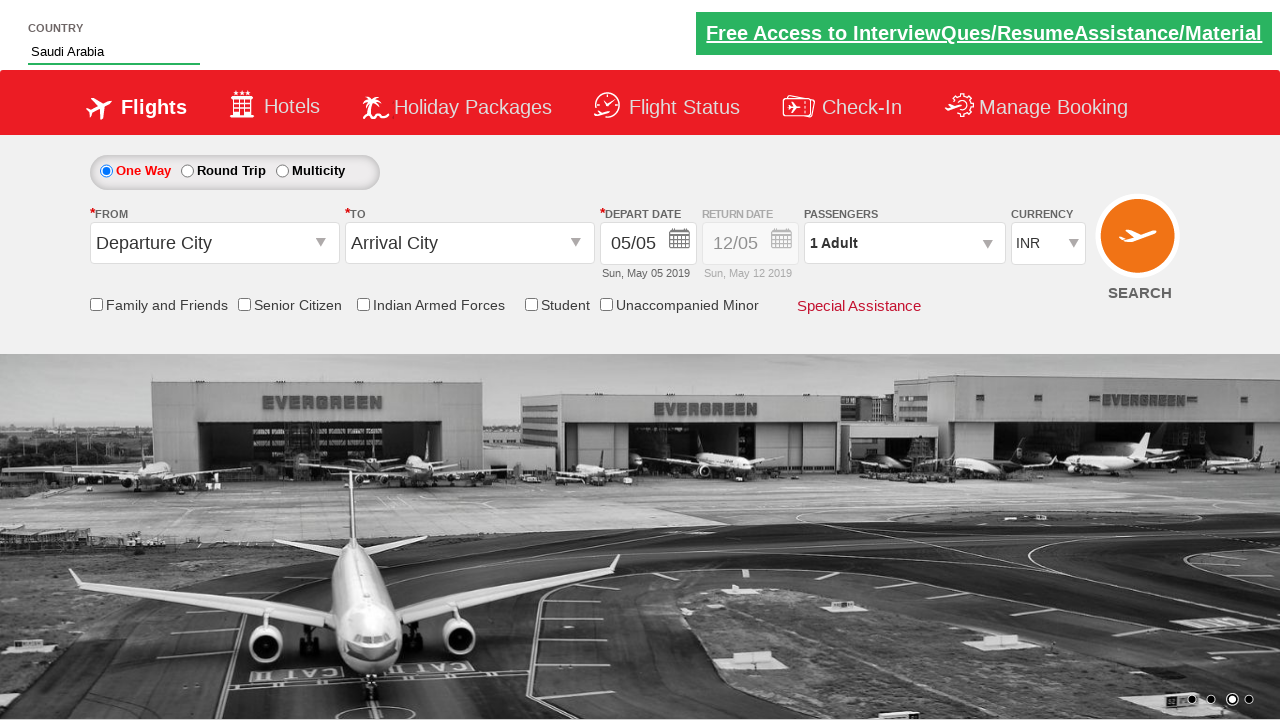